Tests login form validation by entering only a username and verifying that an error message appears when password is missing

Starting URL: https://sakshingp.github.io/assignment/login.html

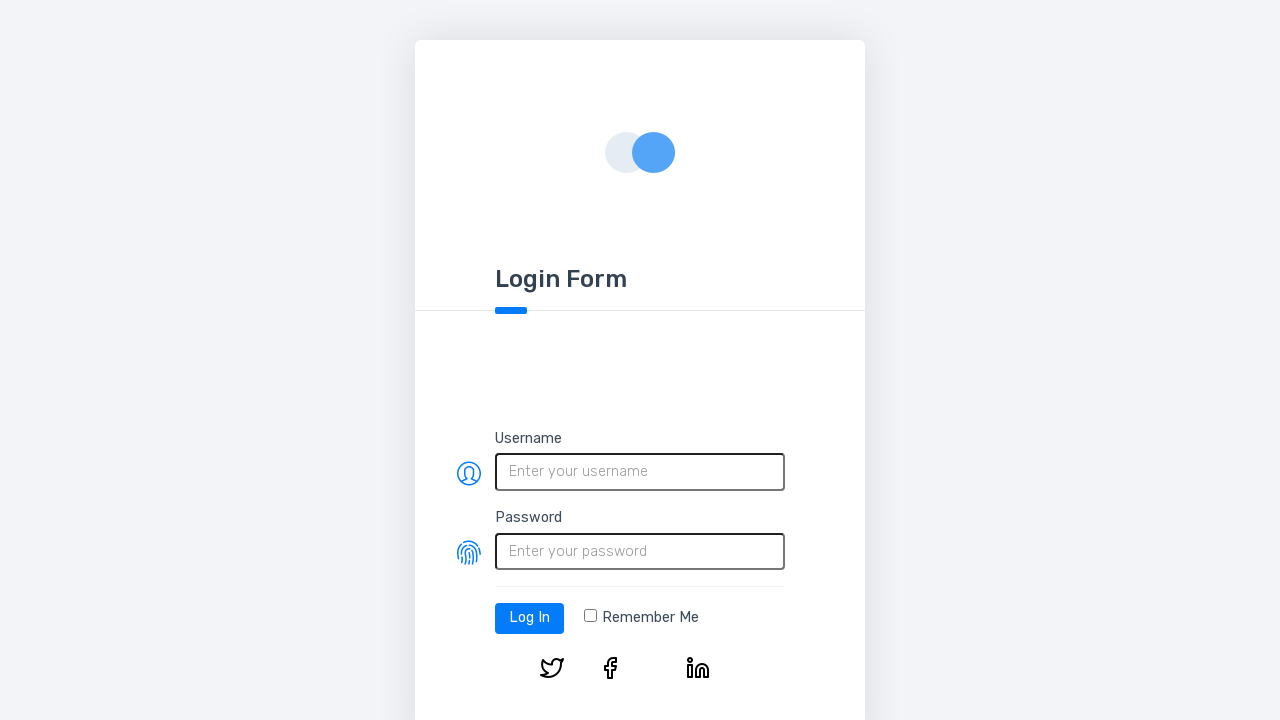

Navigated to login page
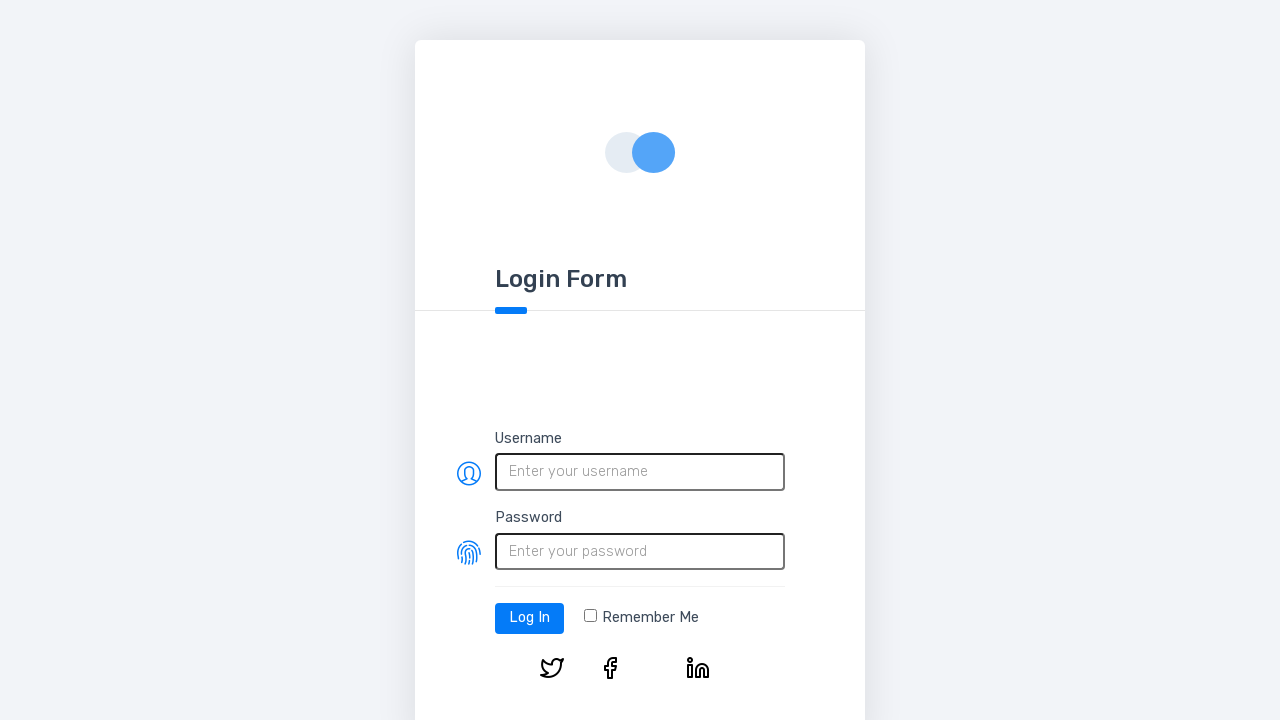

Filled username field with 'admin' on #username
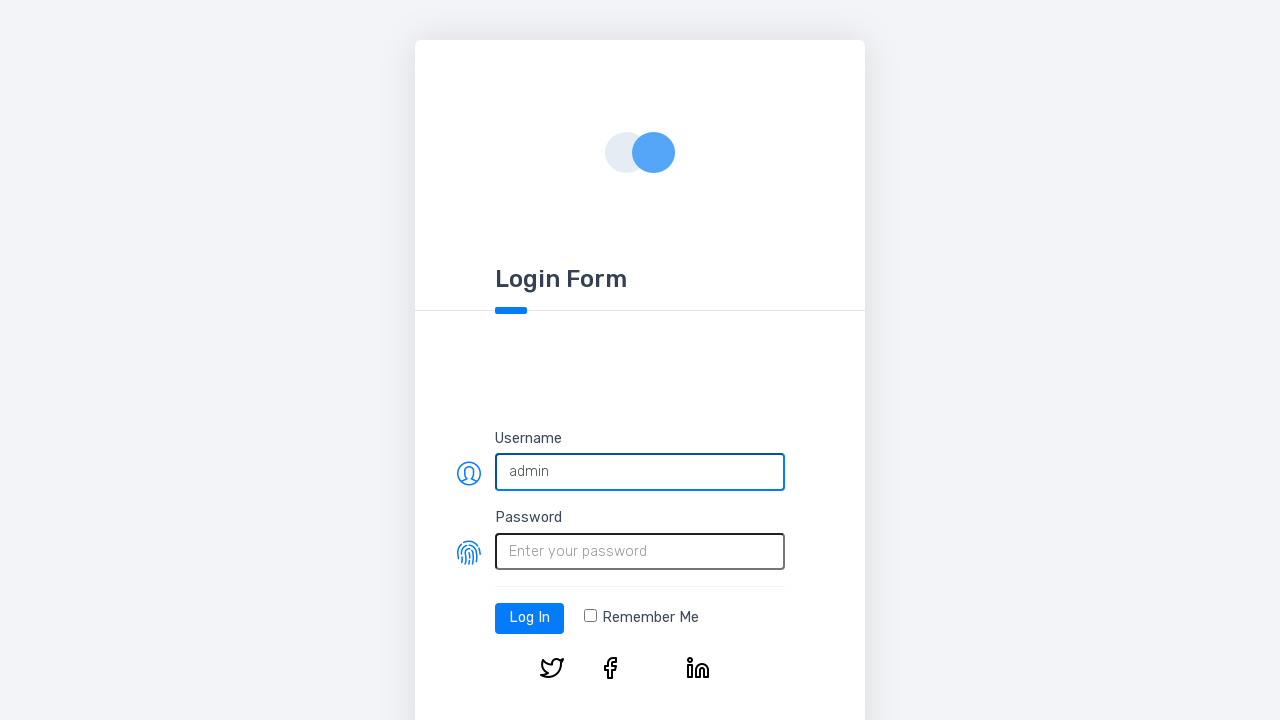

Clicked login button without entering password at (530, 618) on #log-in
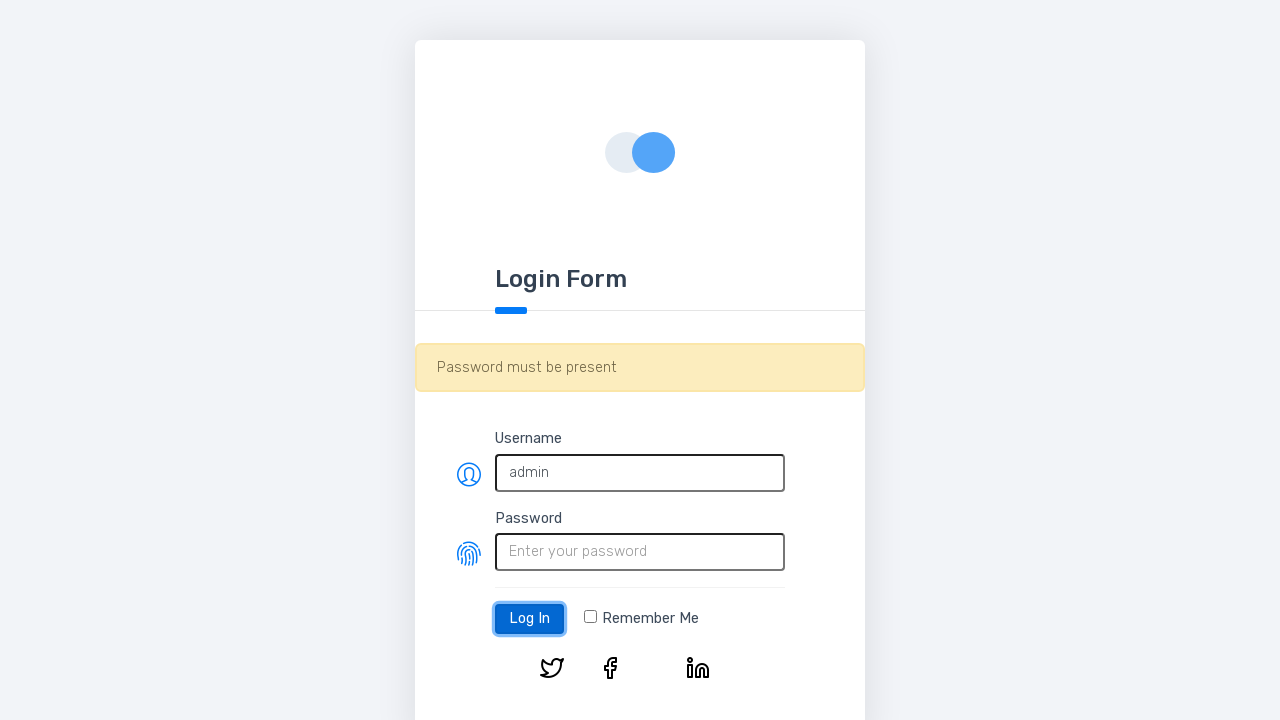

Error message appeared confirming password validation failure
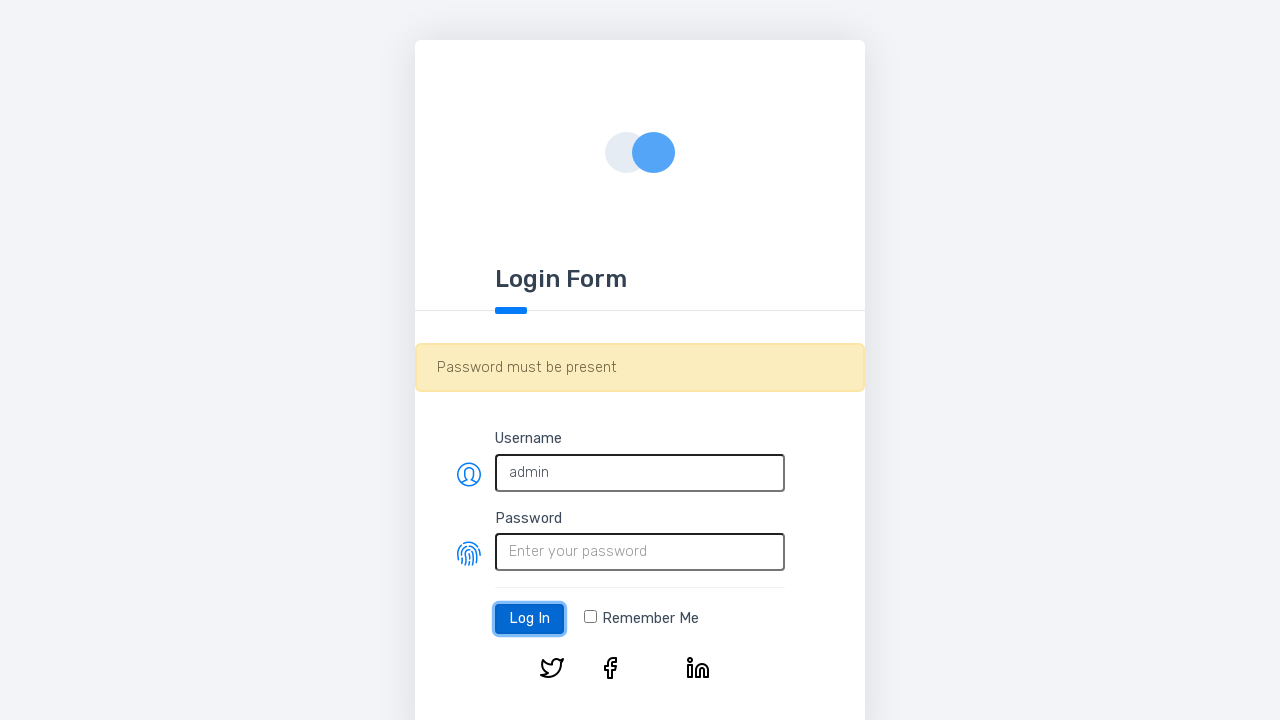

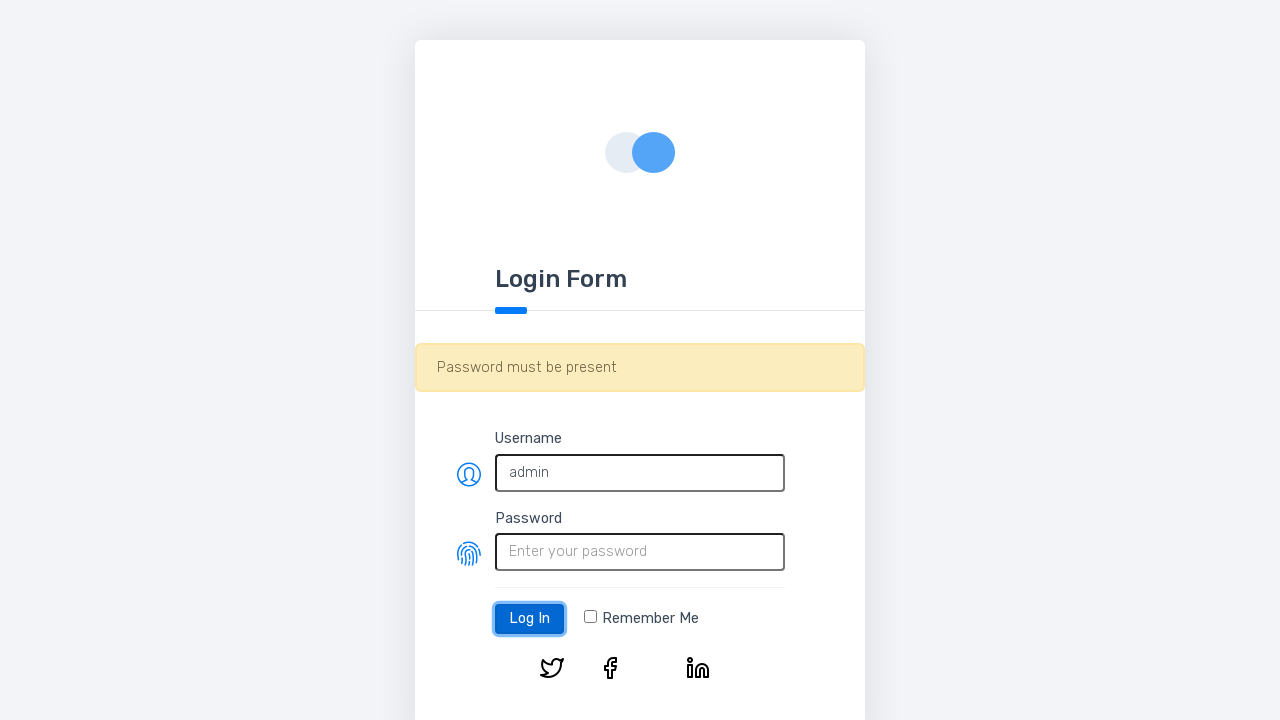